Tests page layout remains consistent across different viewport sizes (desktop, tablet, mobile)

Starting URL: https://mrjohn5on.github.io/project3.html

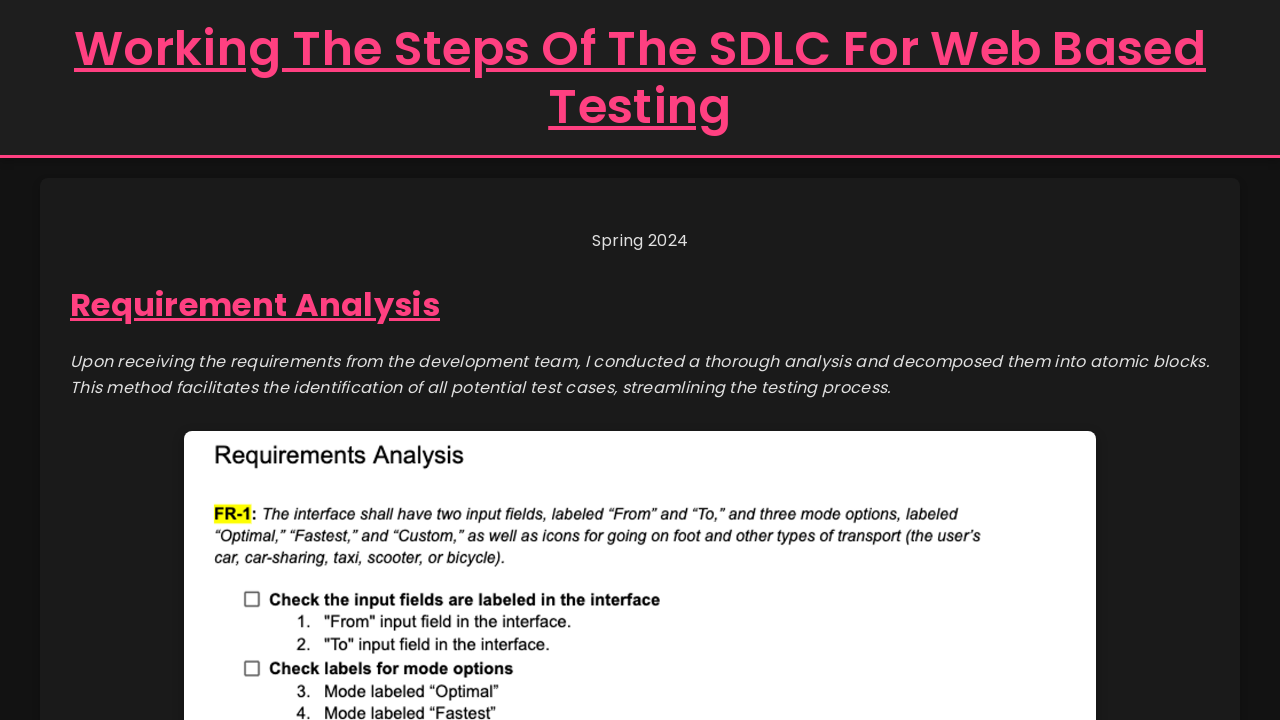

Set viewport to desktop size (1280x720)
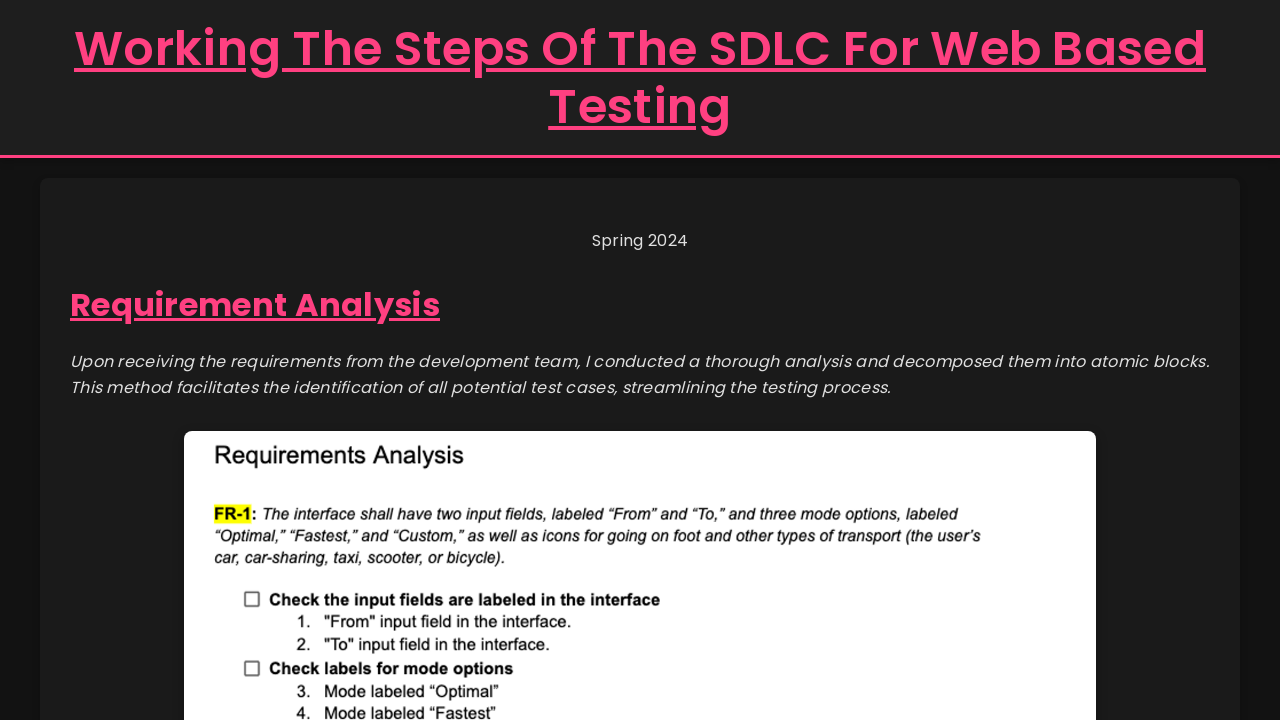

Reloaded page at desktop viewport size
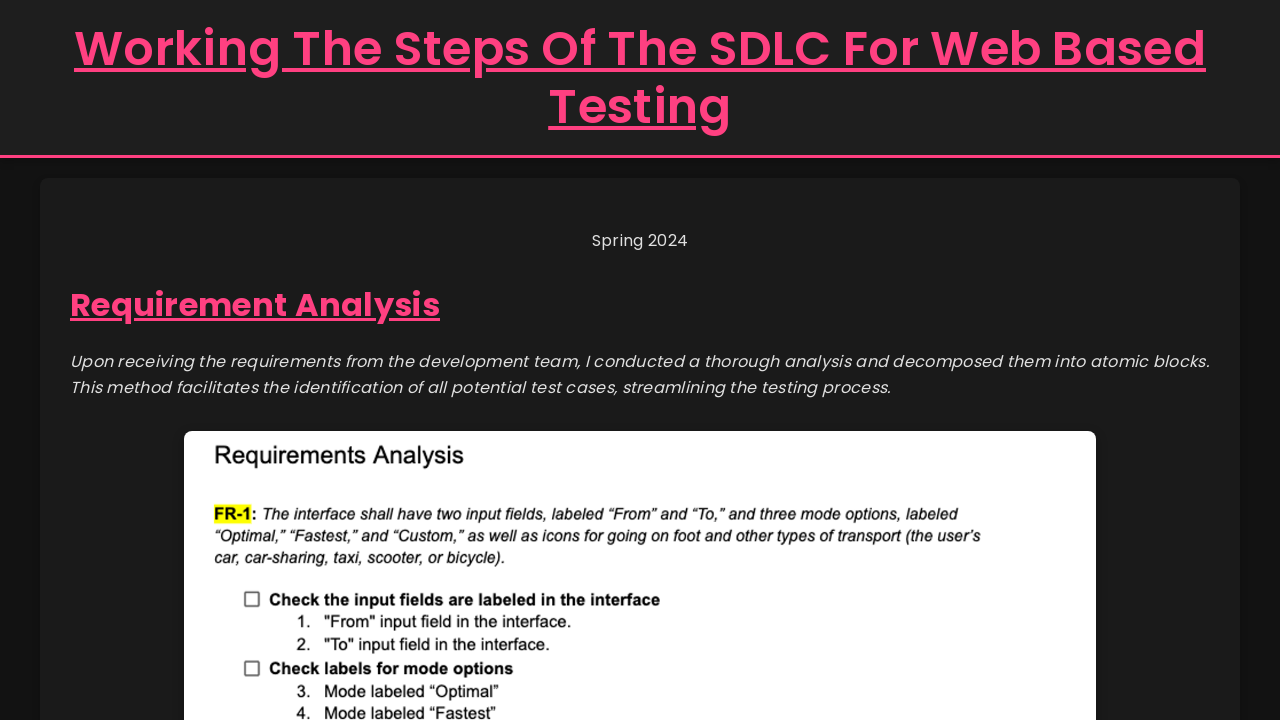

Verified h1 heading is visible at desktop size
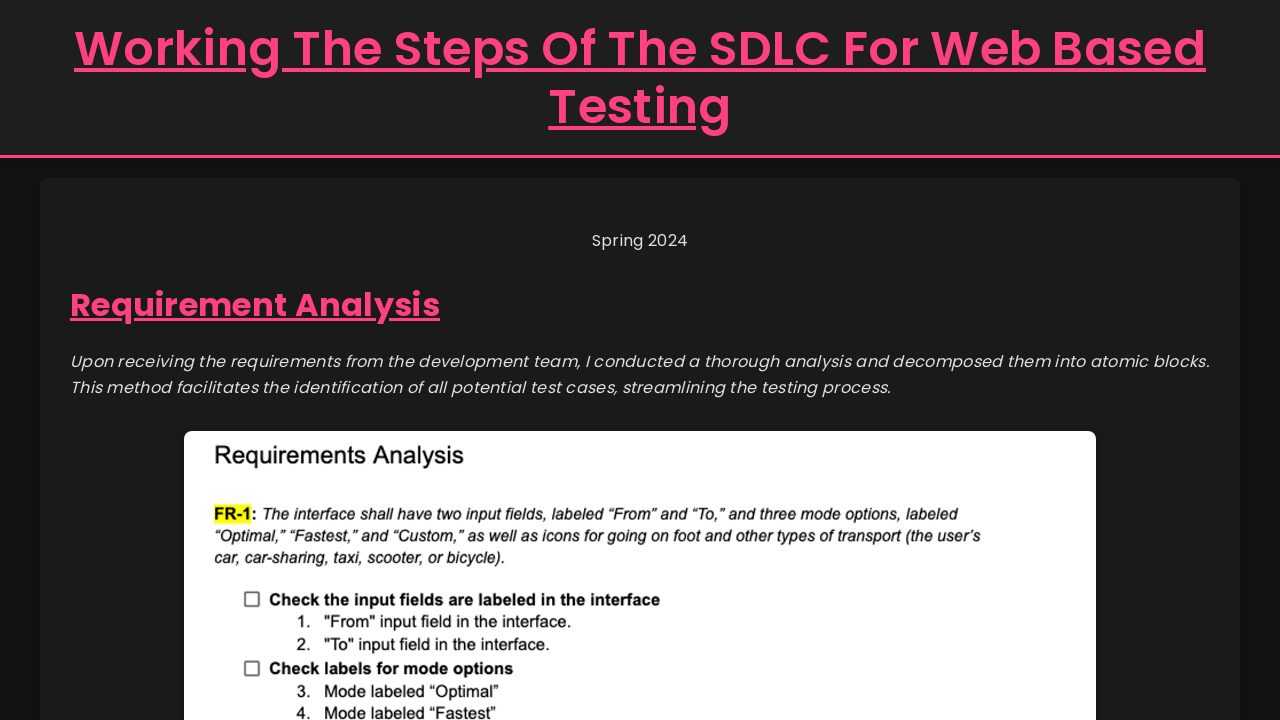

Set viewport to tablet size (768x1024)
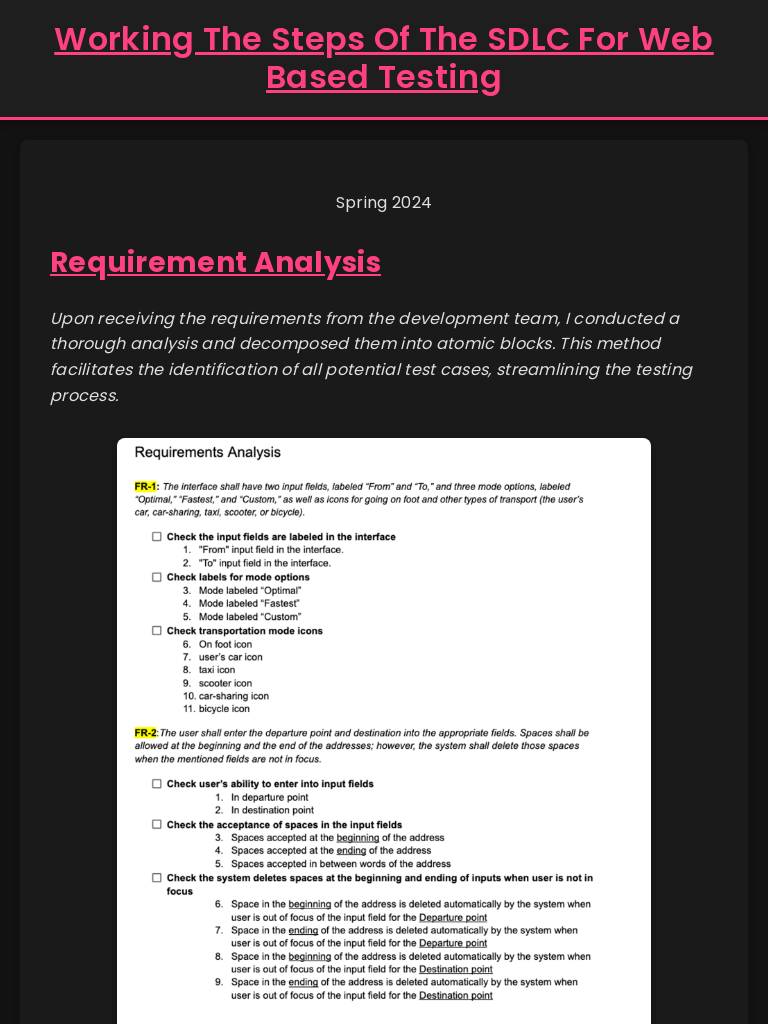

Verified h1 heading is visible at tablet size
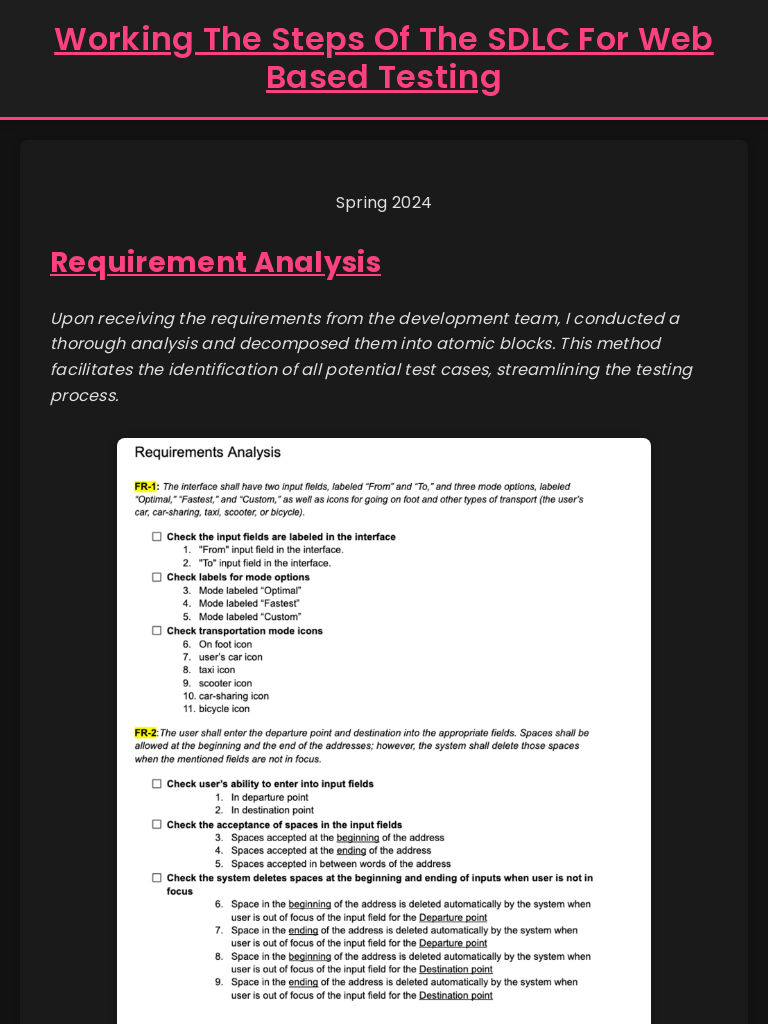

Set viewport to mobile size (375x667)
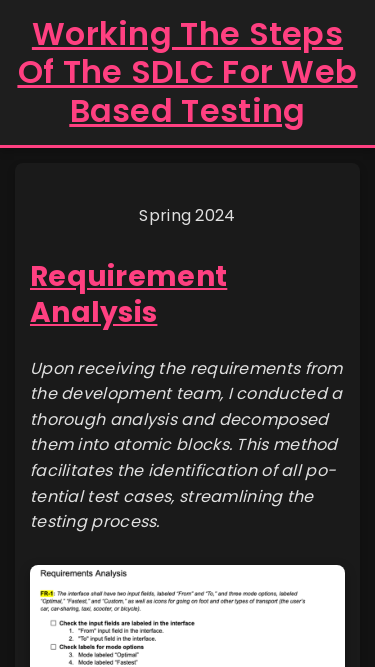

Verified h1 heading is visible at mobile size
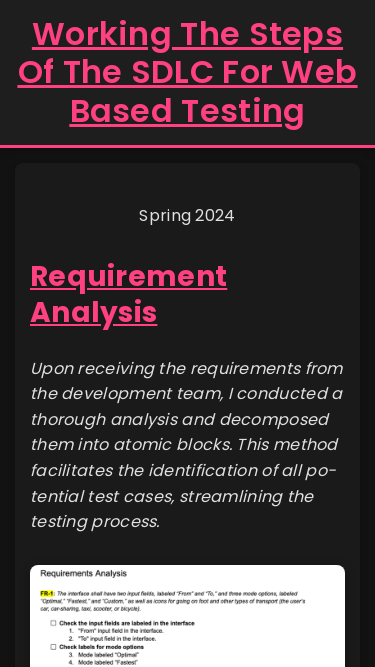

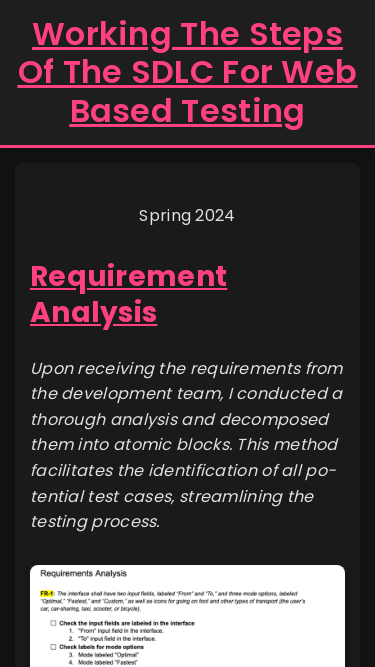